Tests page scrolling using JavaScript evaluate to set scrollTop position, followed by mouse wheel scrolling

Starting URL: https://www.163.com/

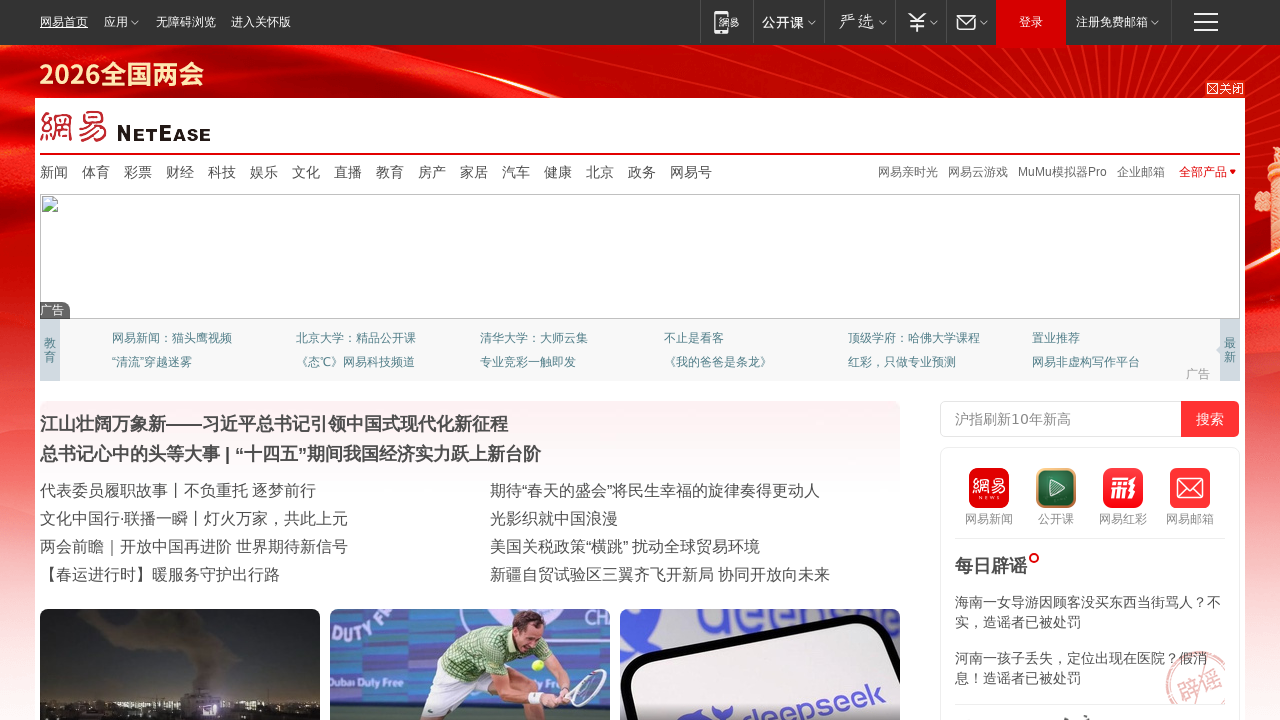

Used JavaScript to set scrollTop position to 50000 pixels
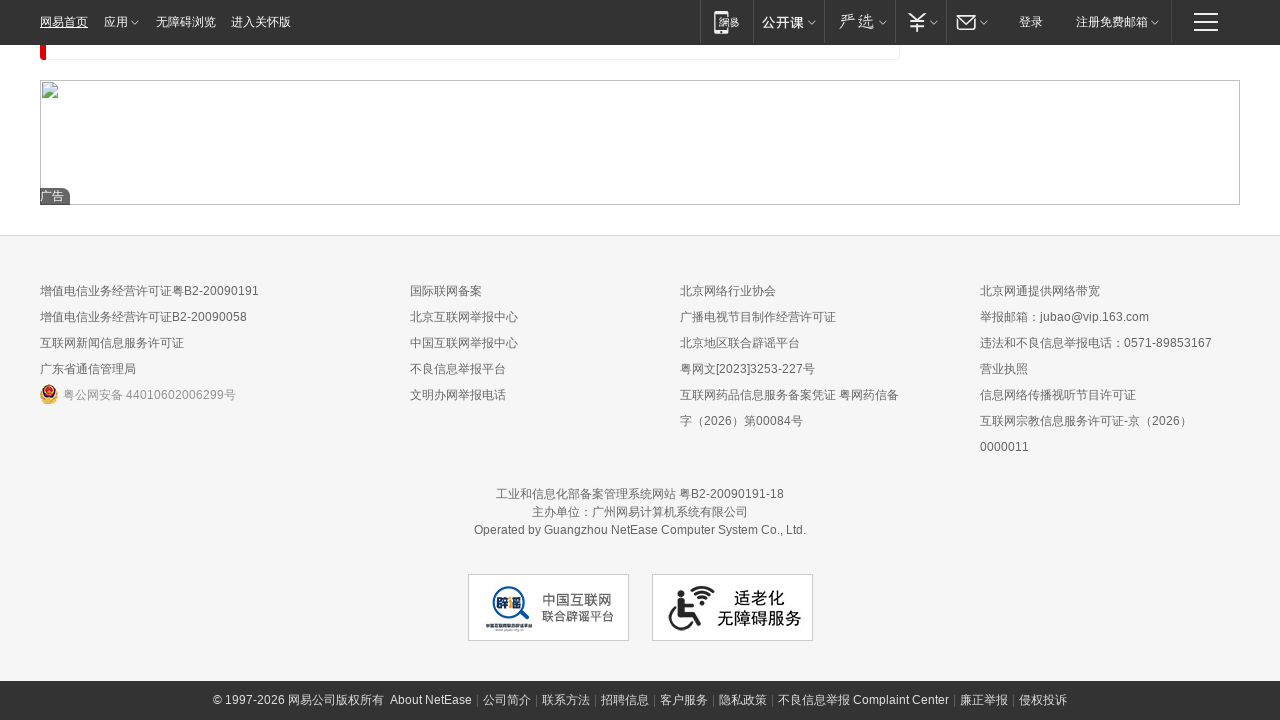

Performed mouse wheel scroll with vertical delta of 7000
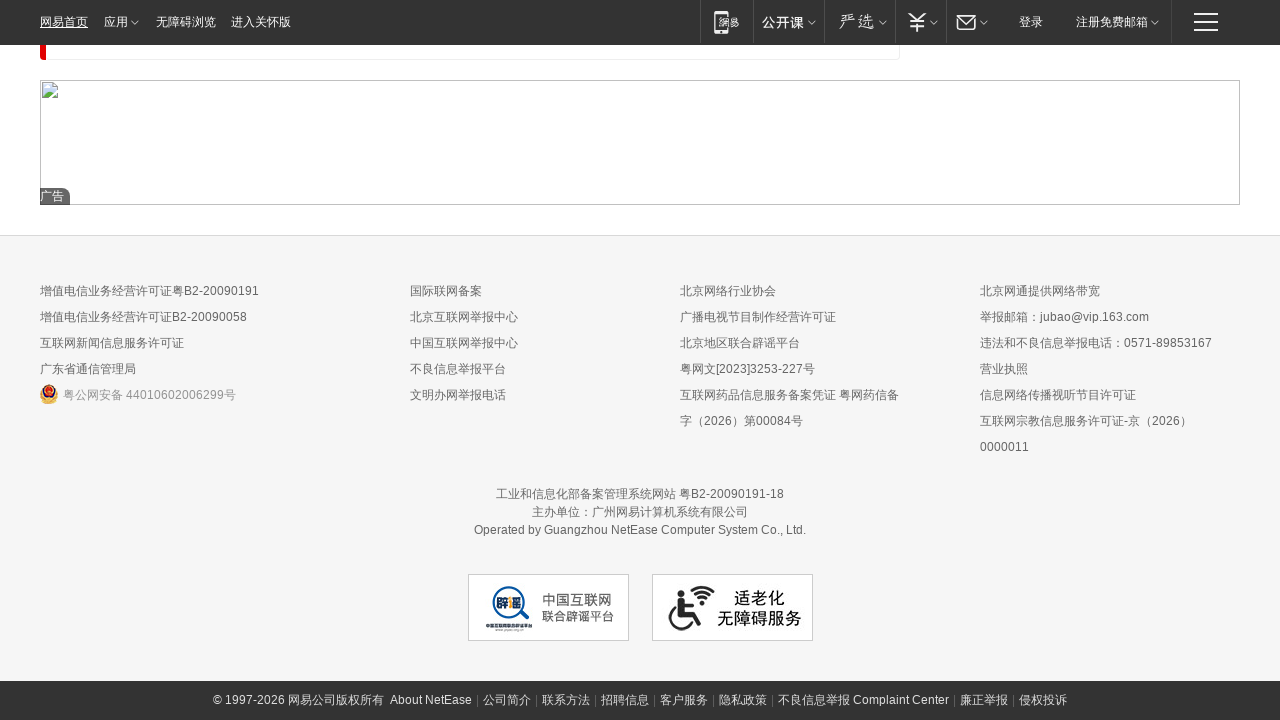

Waited 2000ms for scroll to complete
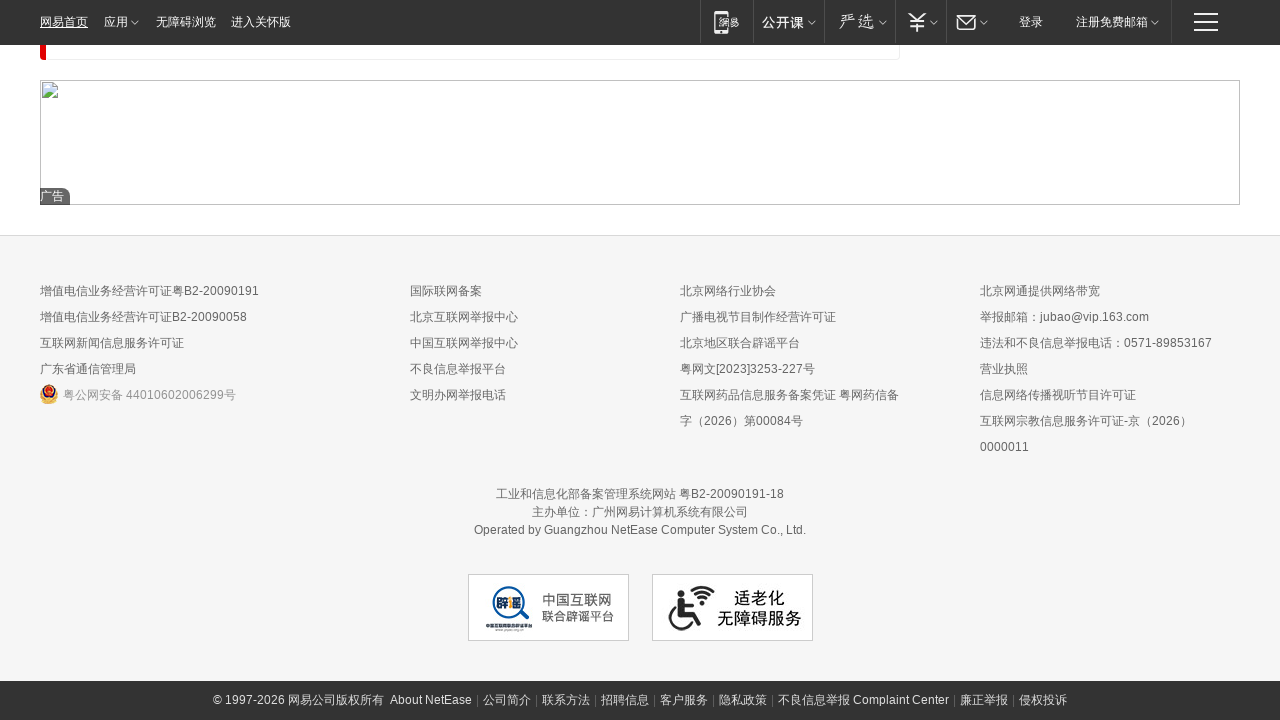

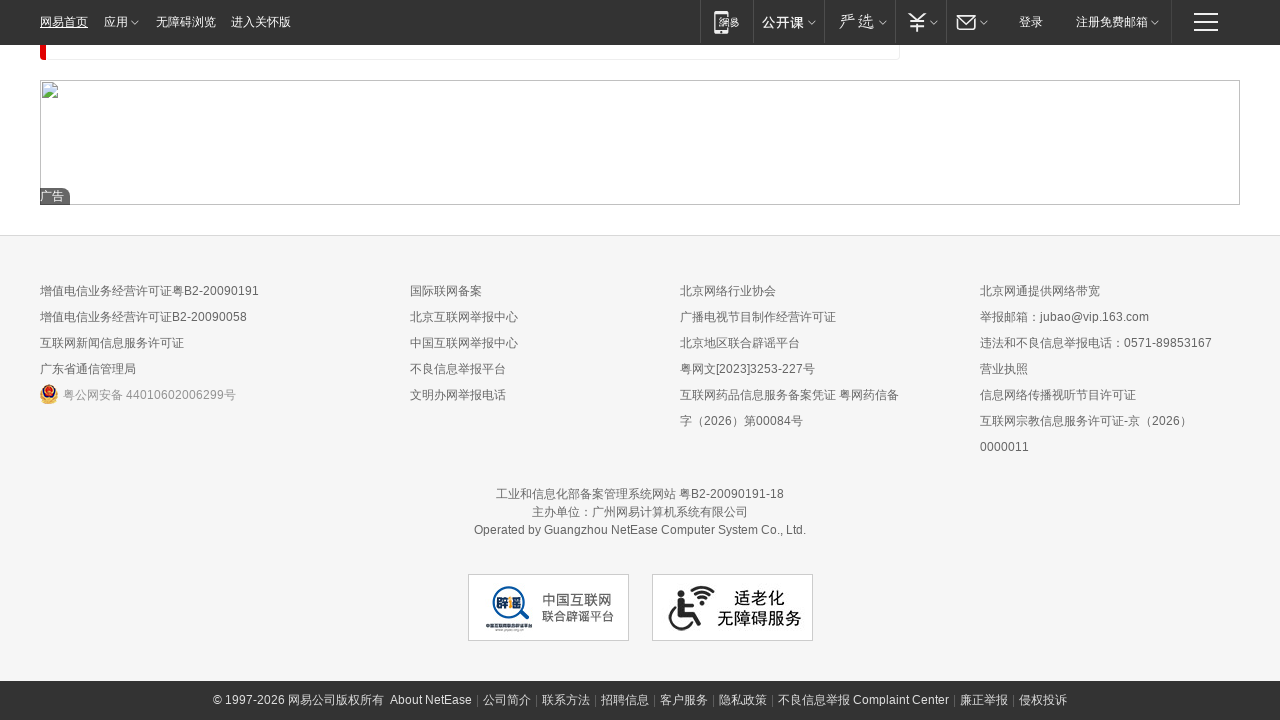